Tests sorting products by newness using the dropdown menu

Starting URL: http://practice.automationtesting.in/

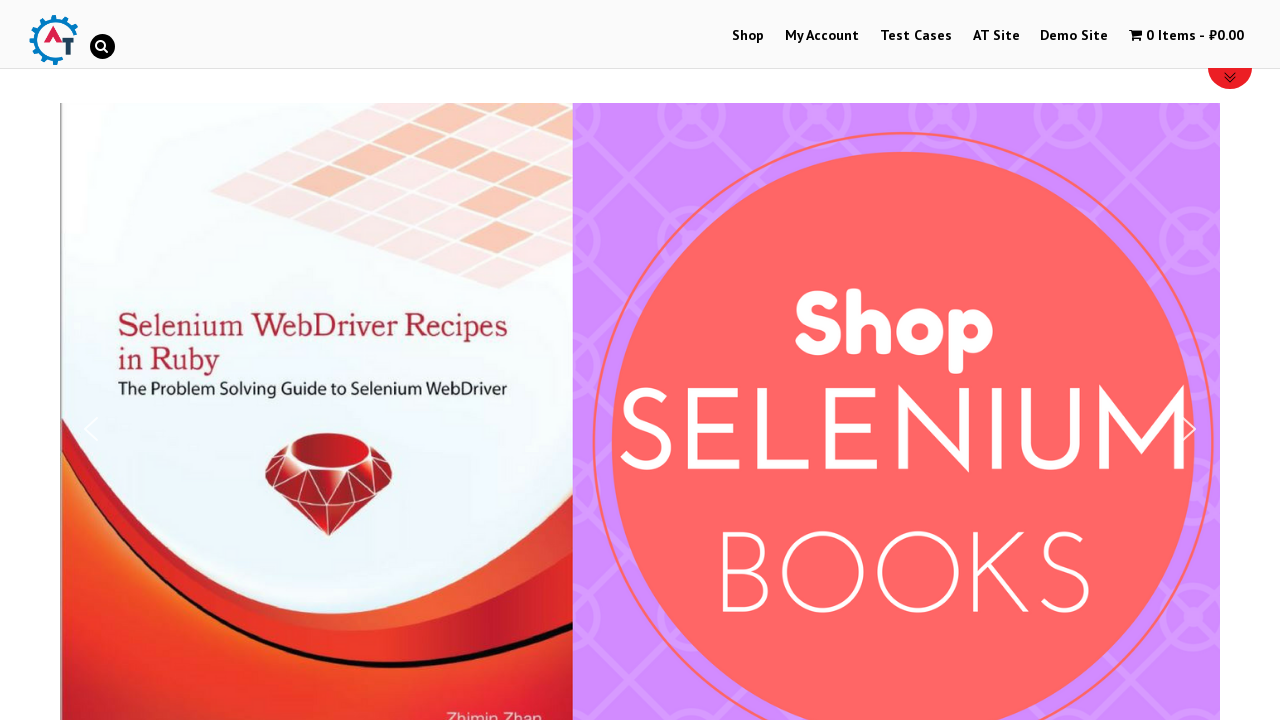

Clicked on Shop menu at (748, 36) on xpath=//li[@id='menu-item-40']/a
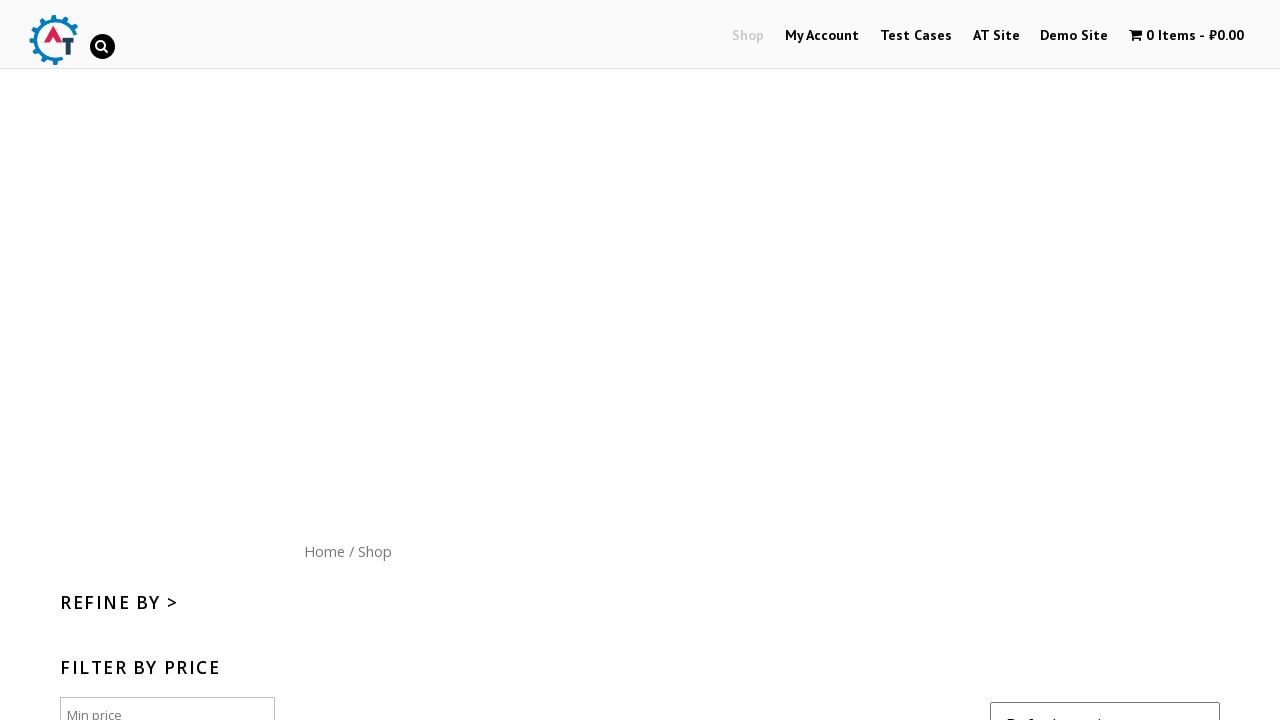

Selected 'Sort by newness' from dropdown menu on //*[@id='content']/form/select
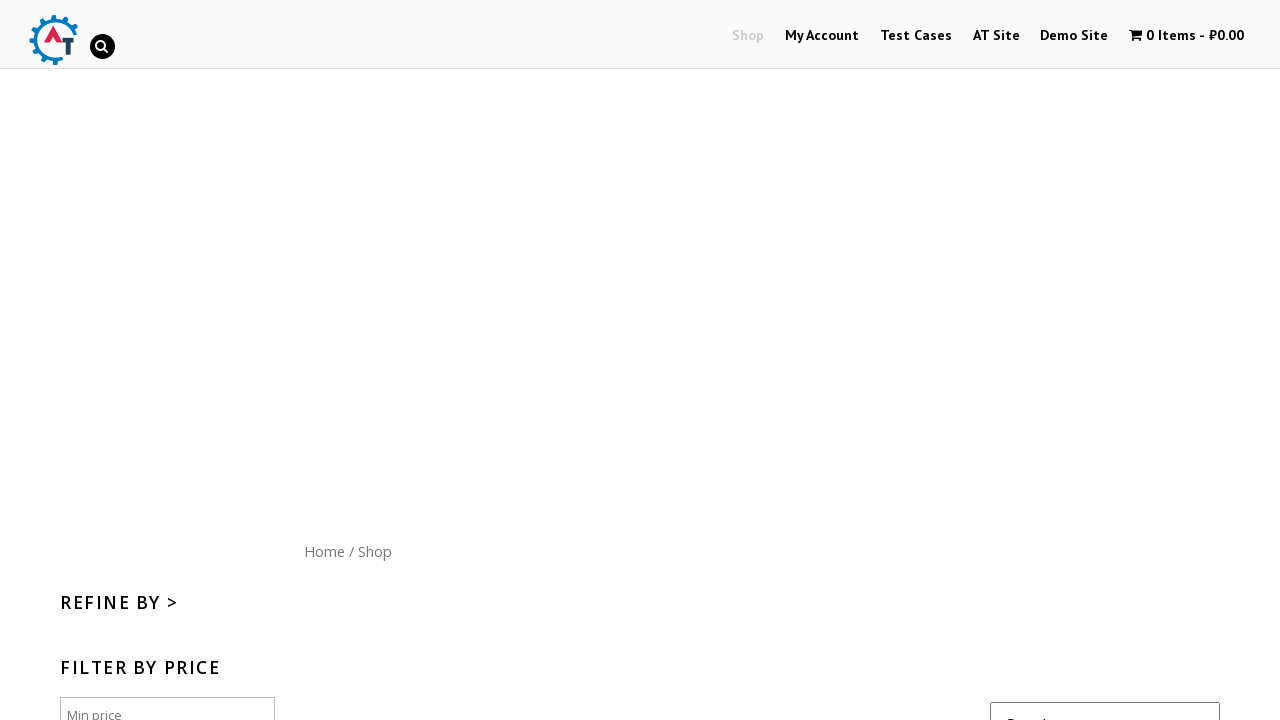

Waited for sorted products to load
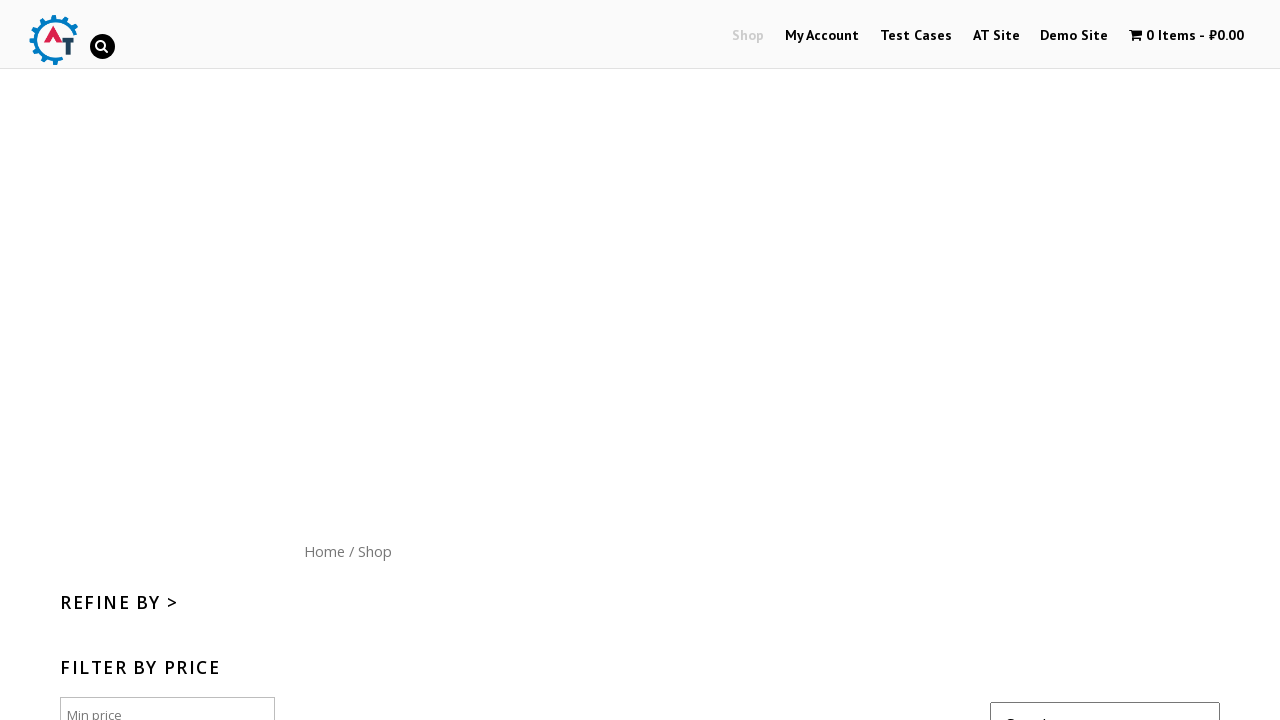

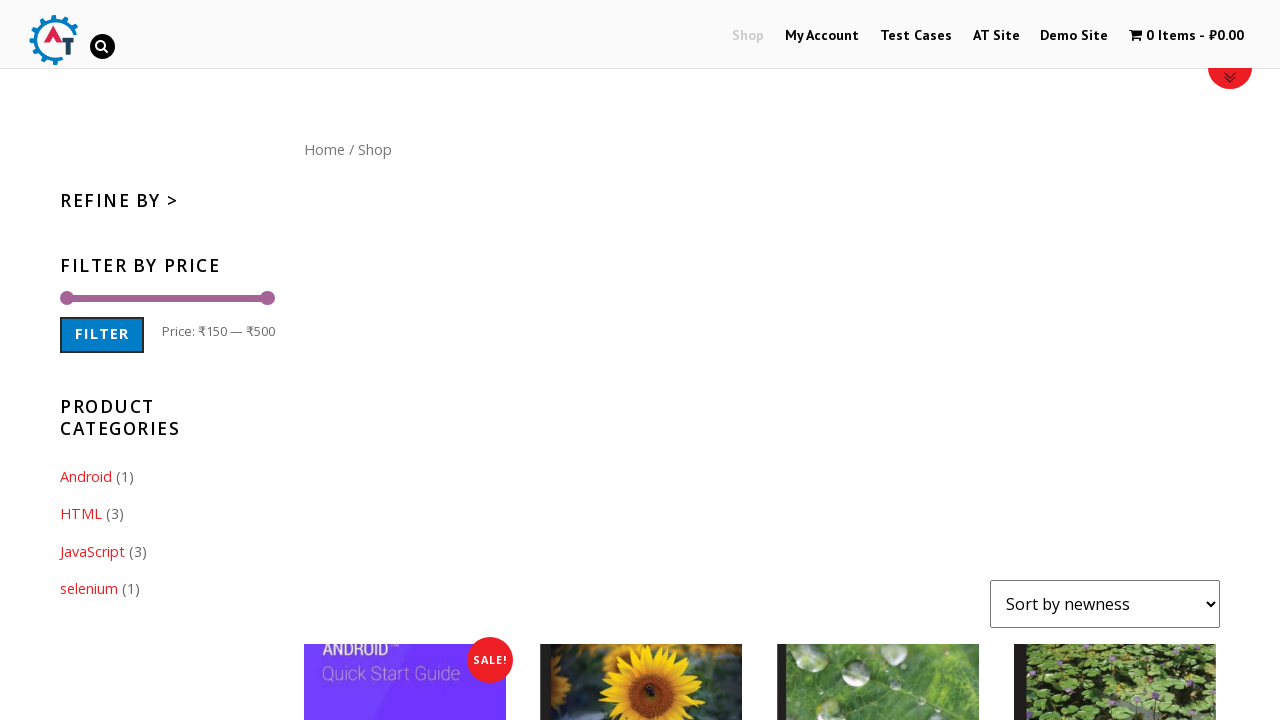